Tests window handling by clicking a link that opens a new window, switching to the new window to verify content, then switching back to the original window to verify its title.

Starting URL: https://the-internet.herokuapp.com/windows

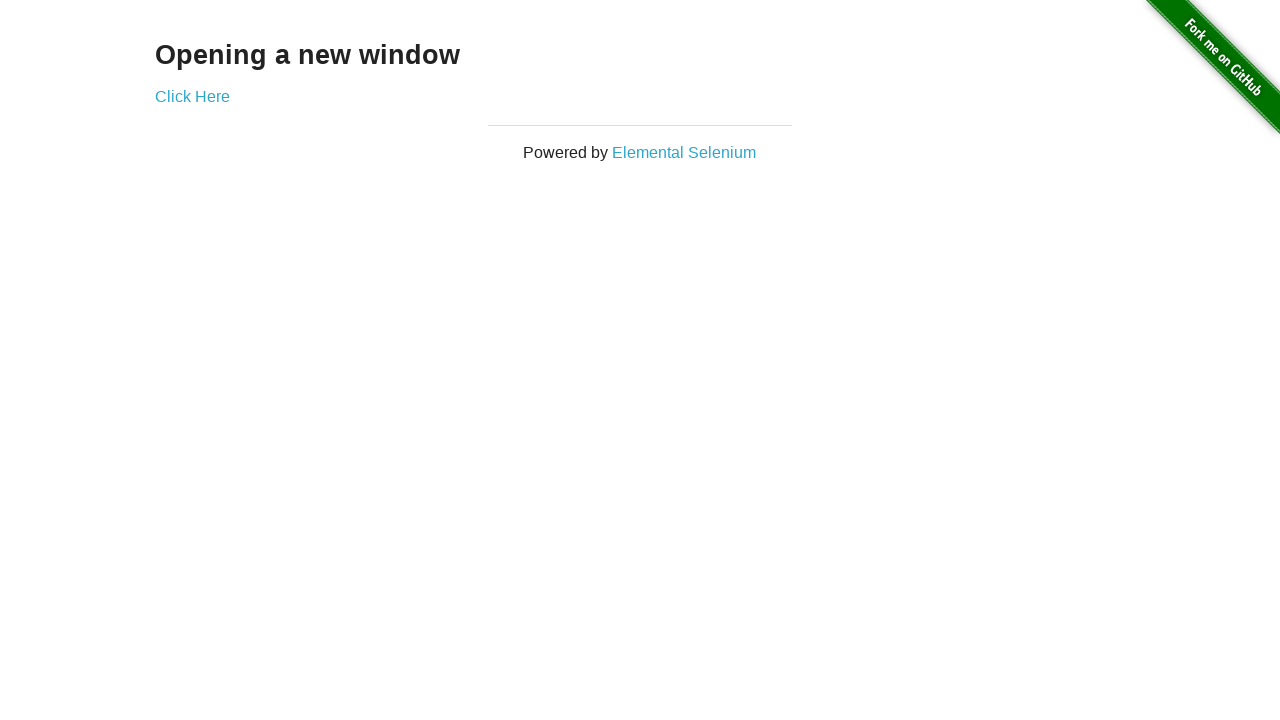

Navigated to the windows test page
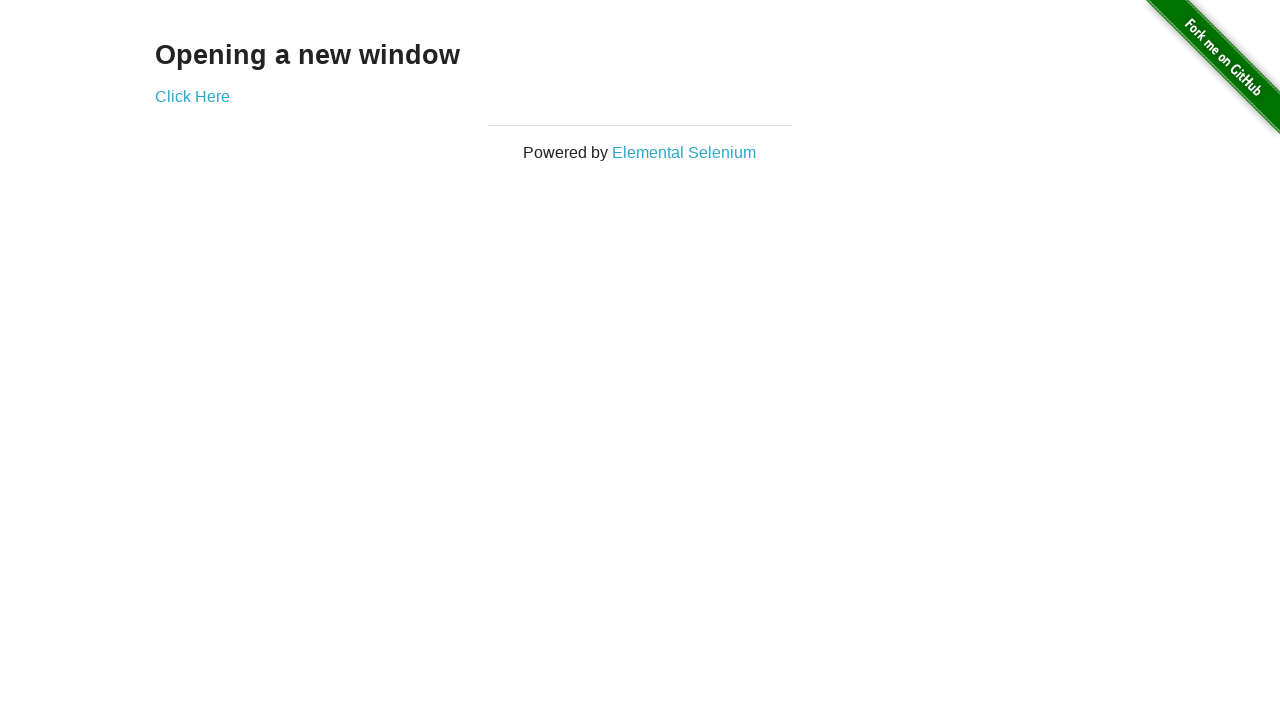

Clicked 'Click Here' link to open new window at (192, 96) on text=Click Here
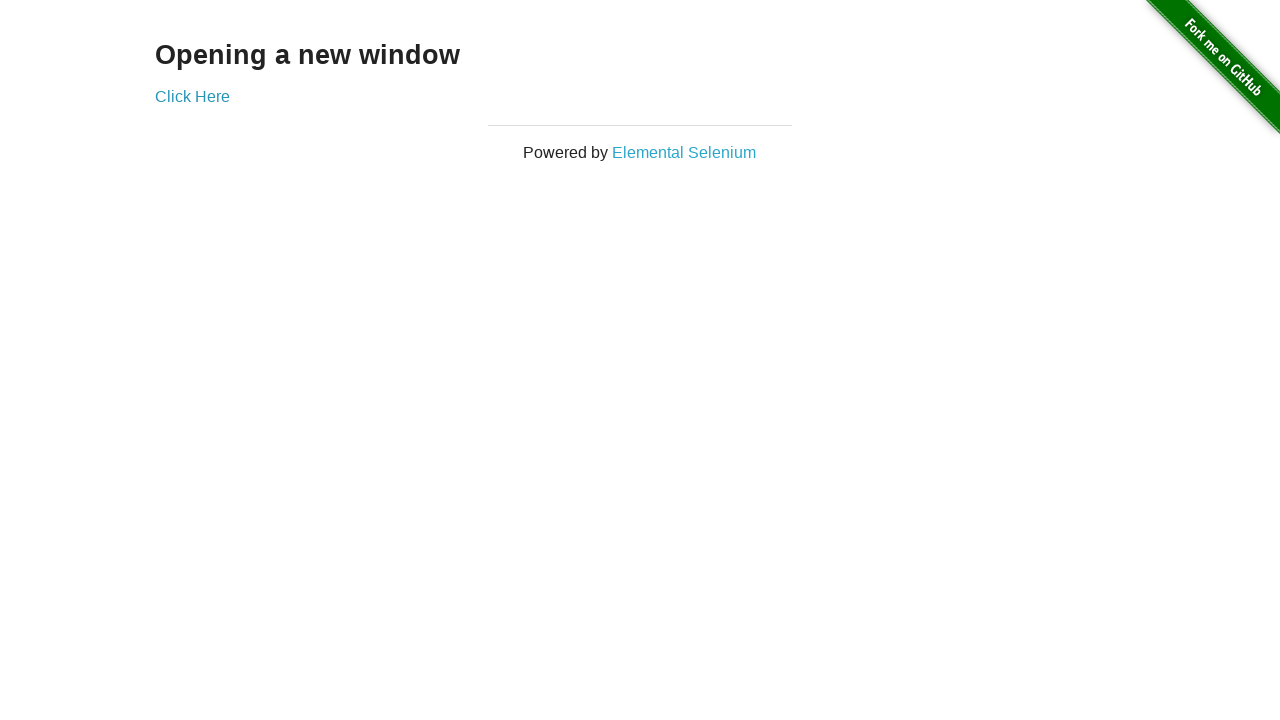

New window opened and captured
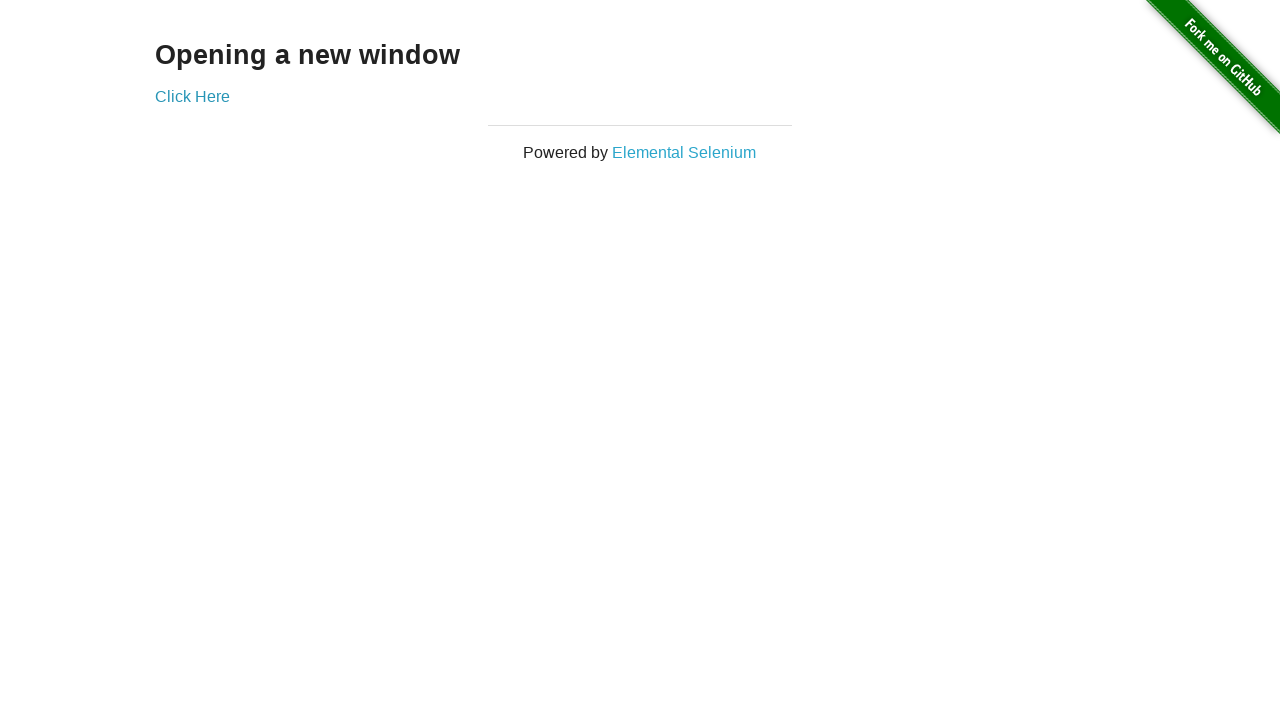

New page finished loading
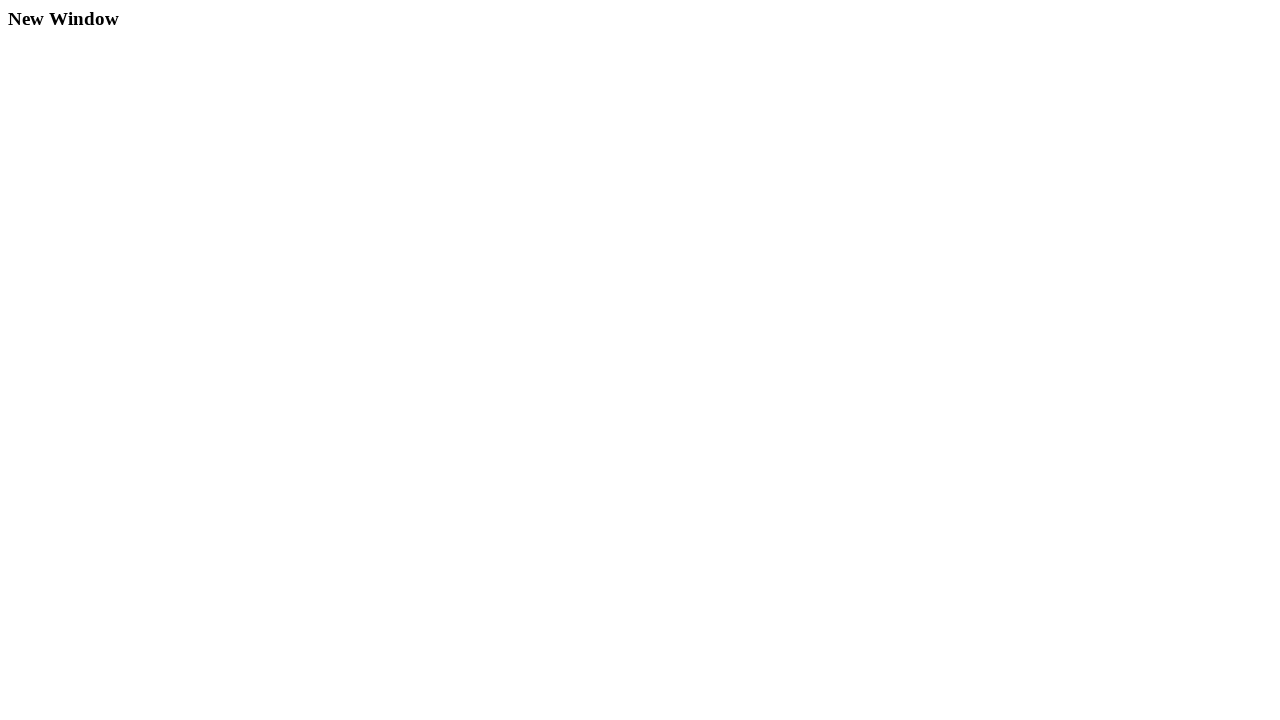

Verified new window contains 'New Window' text
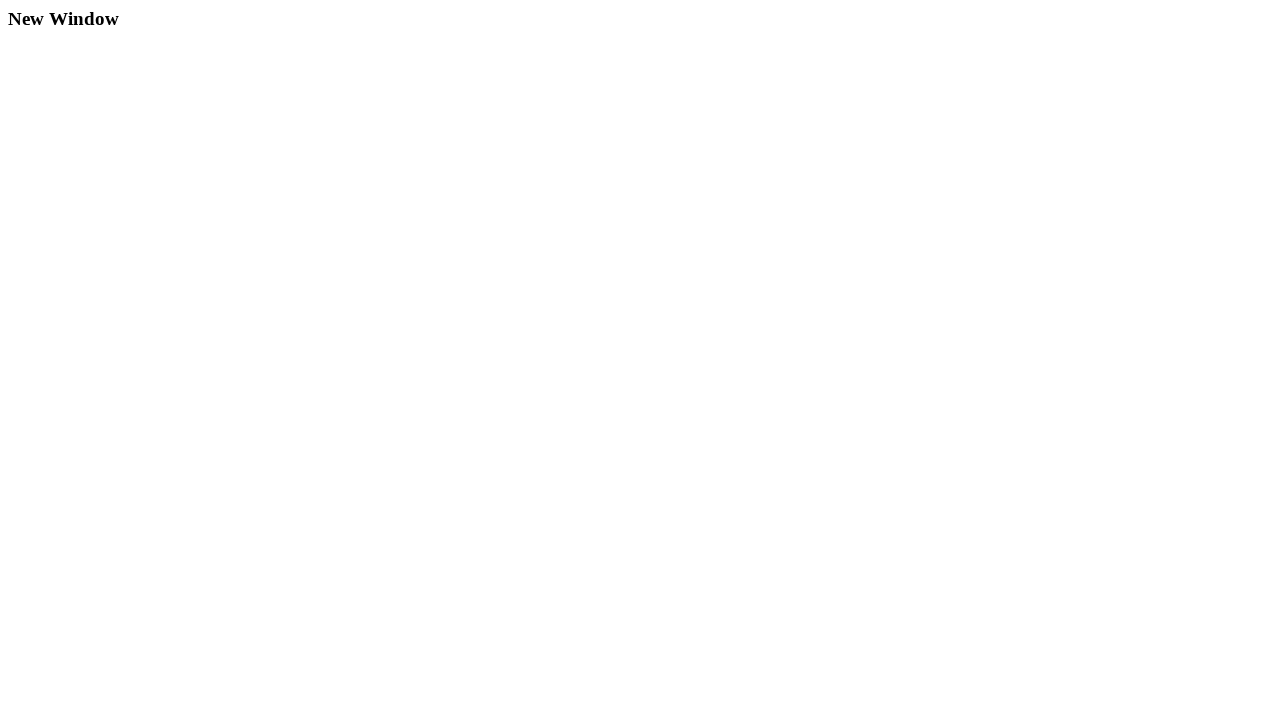

Verified original window title contains 'Internet'
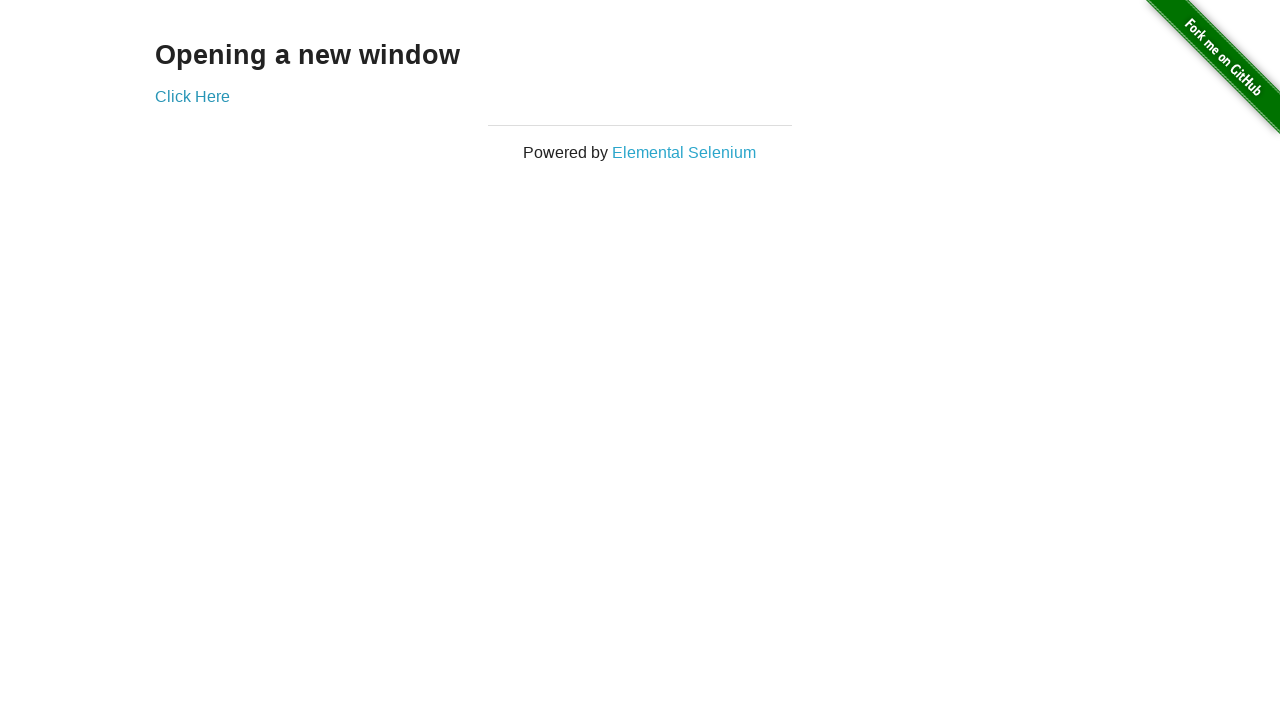

Closed the new window
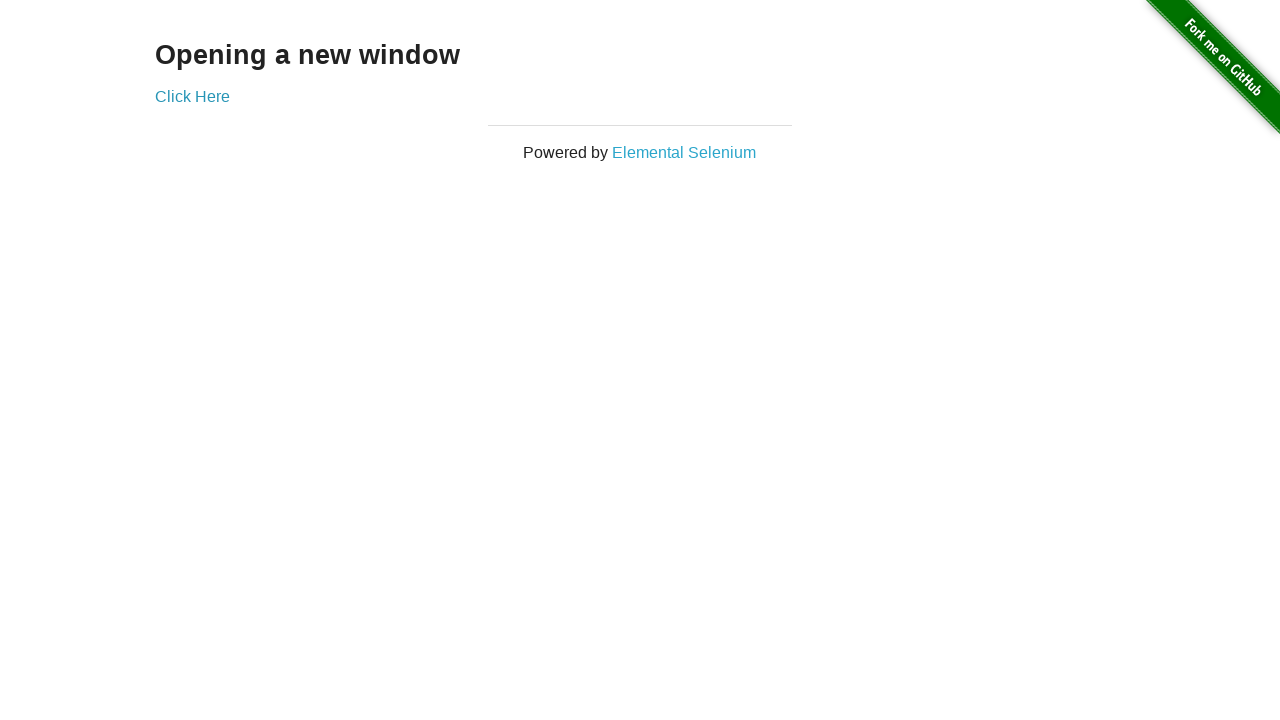

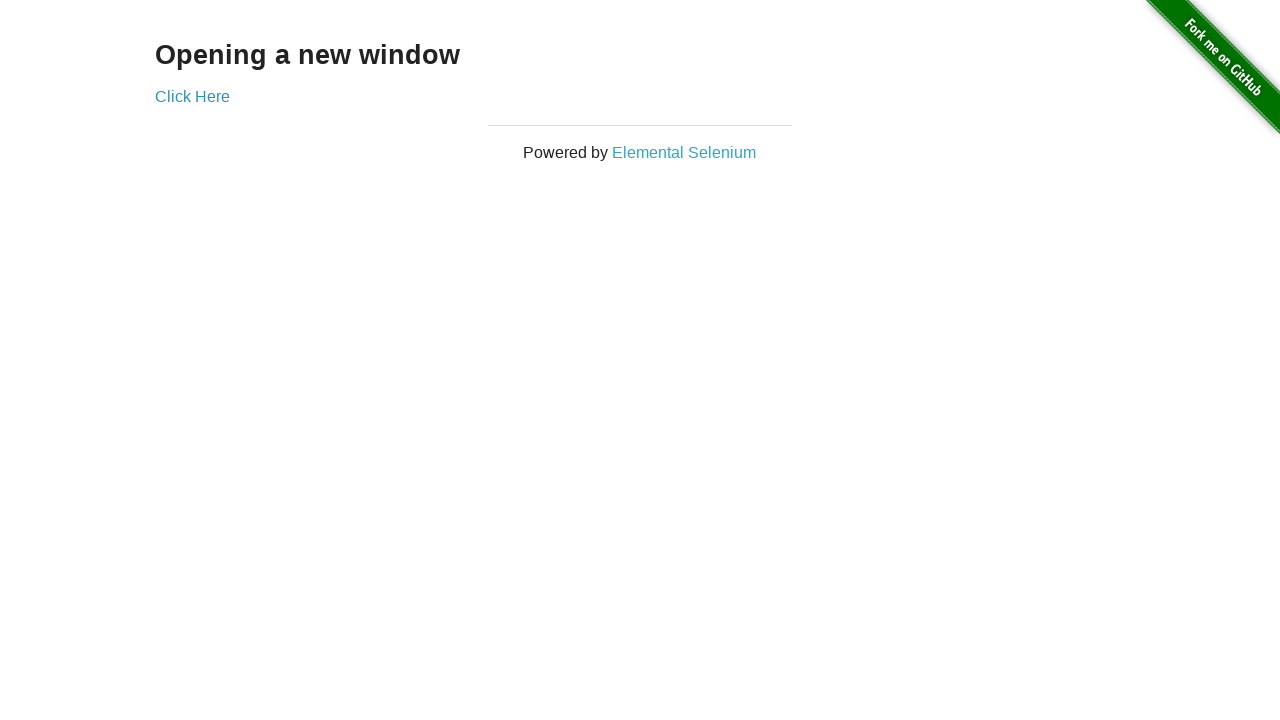